Tests jQuery website navigation by hovering over the Contribute menu, clicking Bug Triage submenu, and performing a right-click action on a link

Starting URL: https://jquery.com/

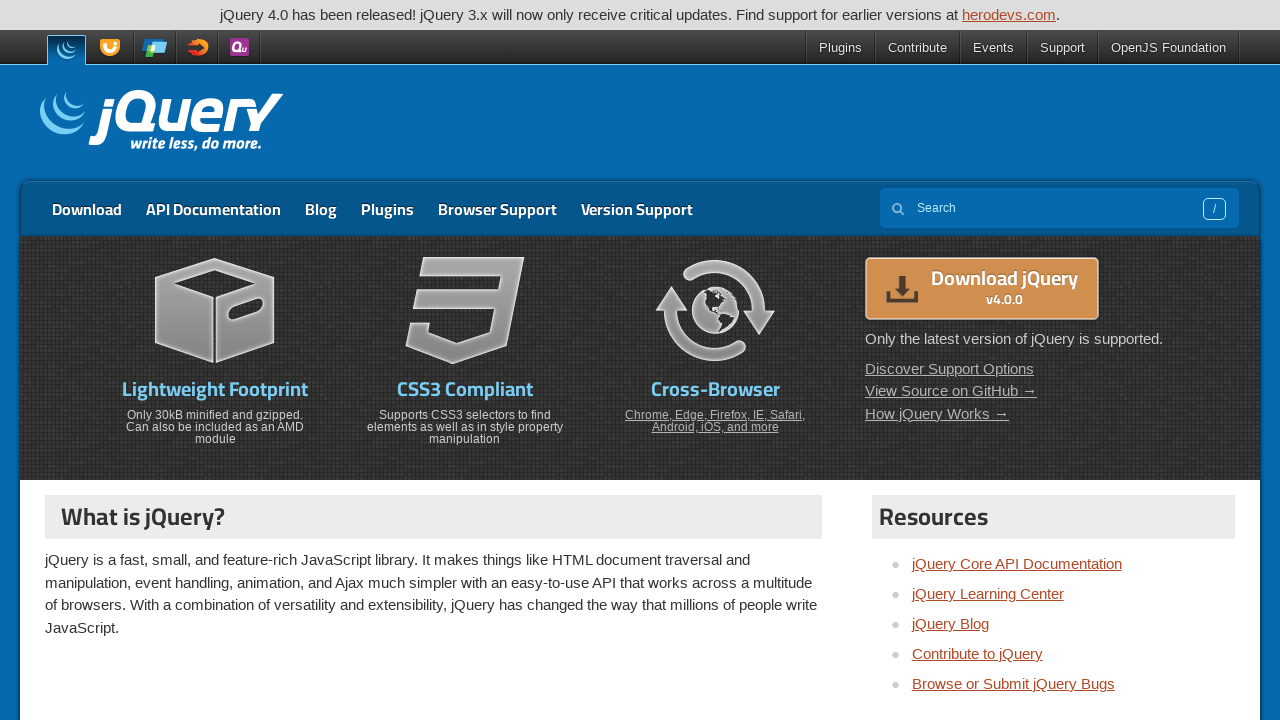

Hovered over the Contribute menu item at (918, 48) on xpath=//a[text()='Contribute']
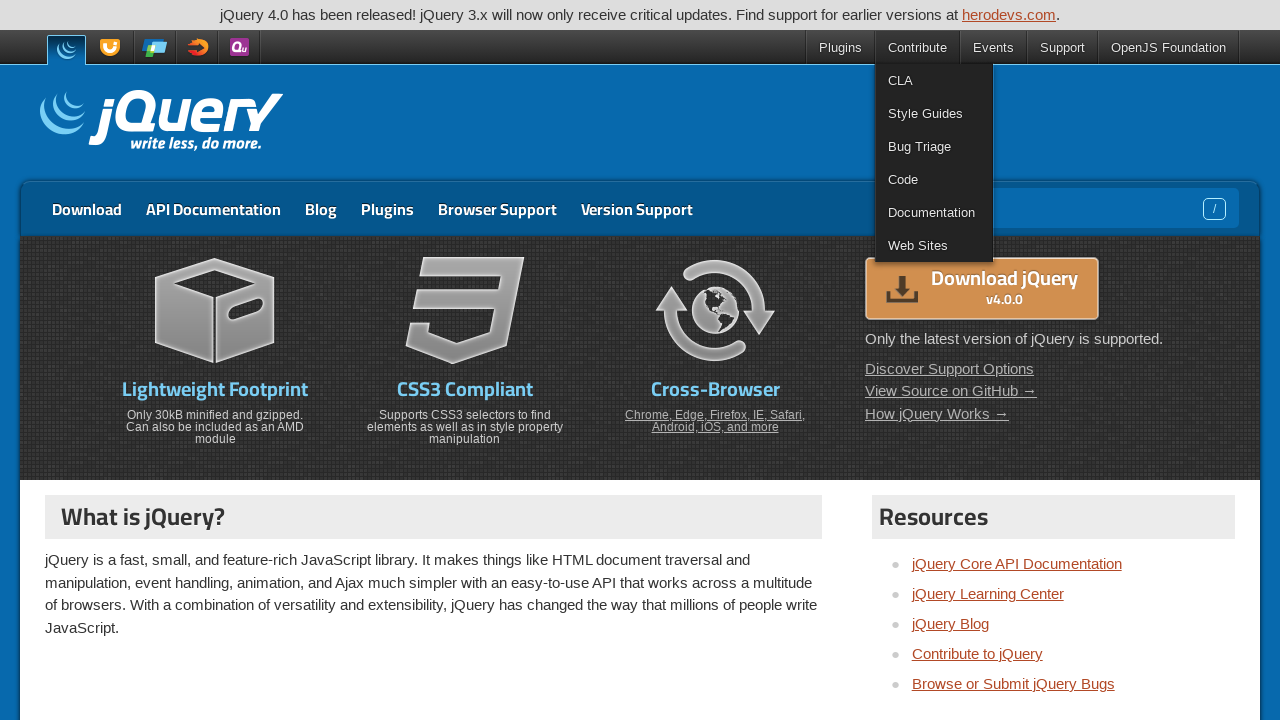

Clicked on the Bug Triage submenu item at (934, 146) on xpath=//a[text()='Bug Triage']
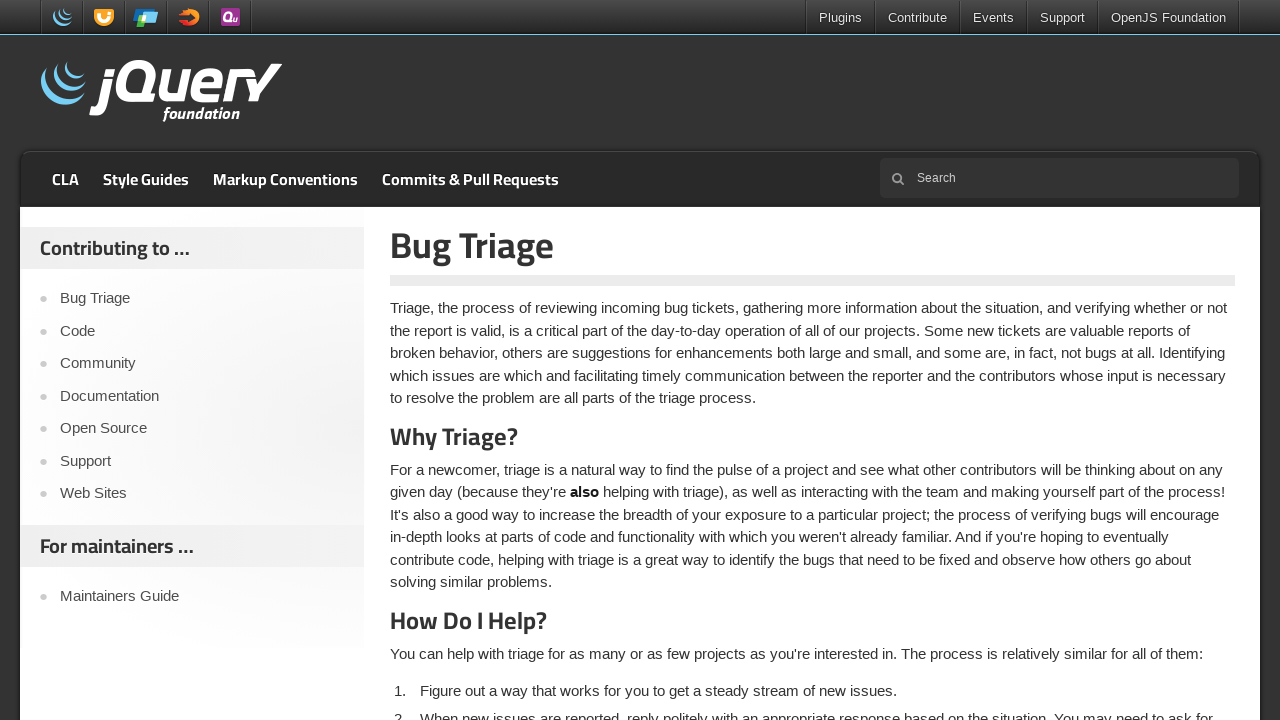

Right-clicked on the Contribute to jQuery link at (162, 93) on xpath=//a[text()='Contribute to jQuery']
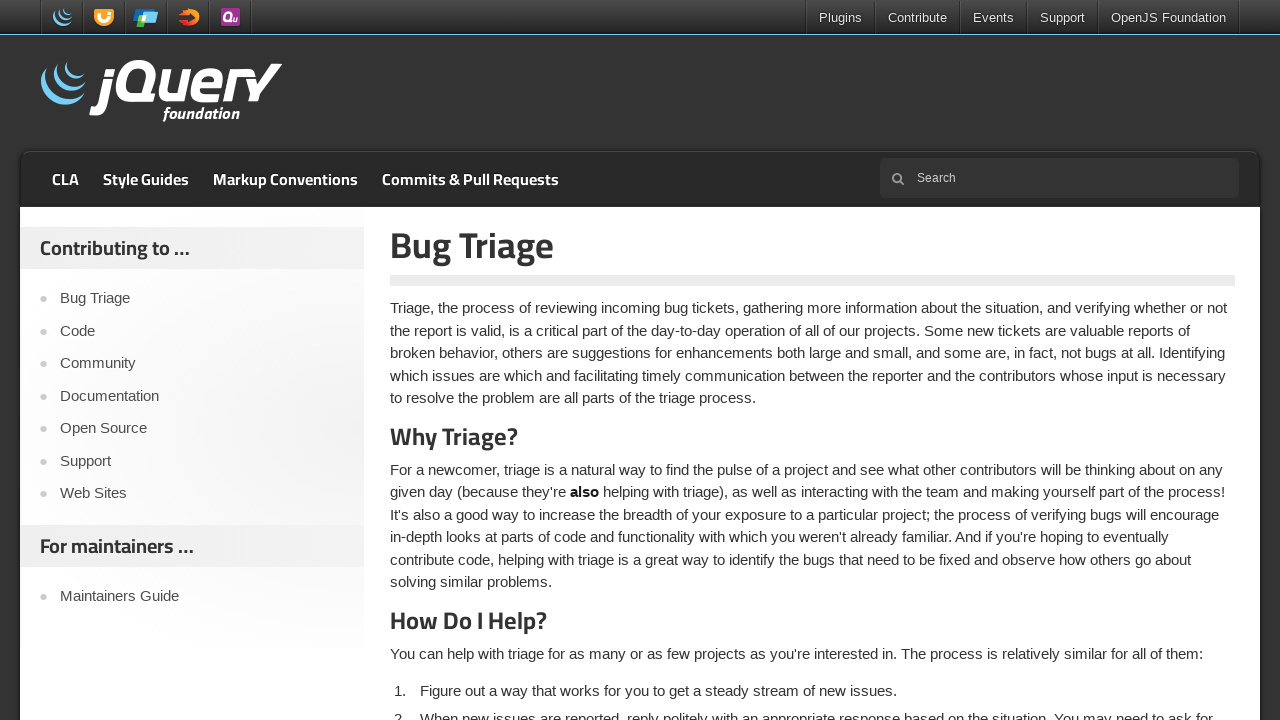

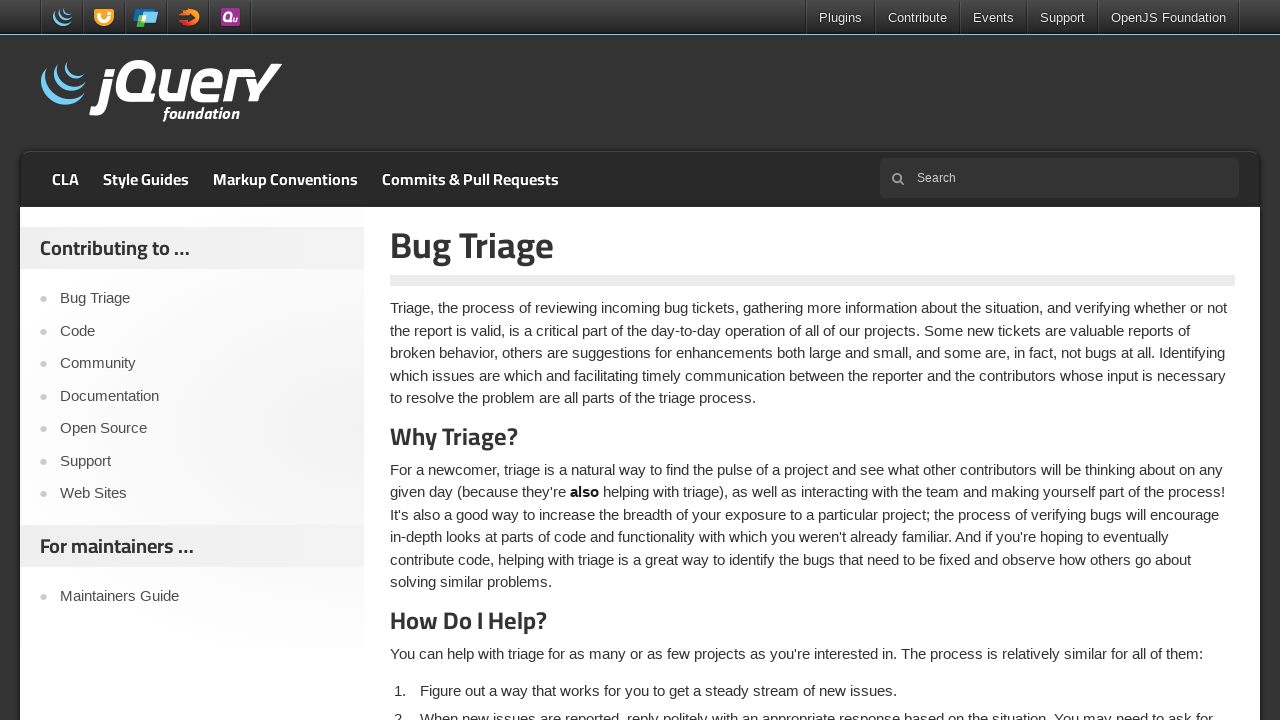